Tests an e-commerce checkout flow by adding items to cart, proceeding to checkout, and applying a promo code

Starting URL: https://rahulshettyacademy.com/seleniumPractise/#/

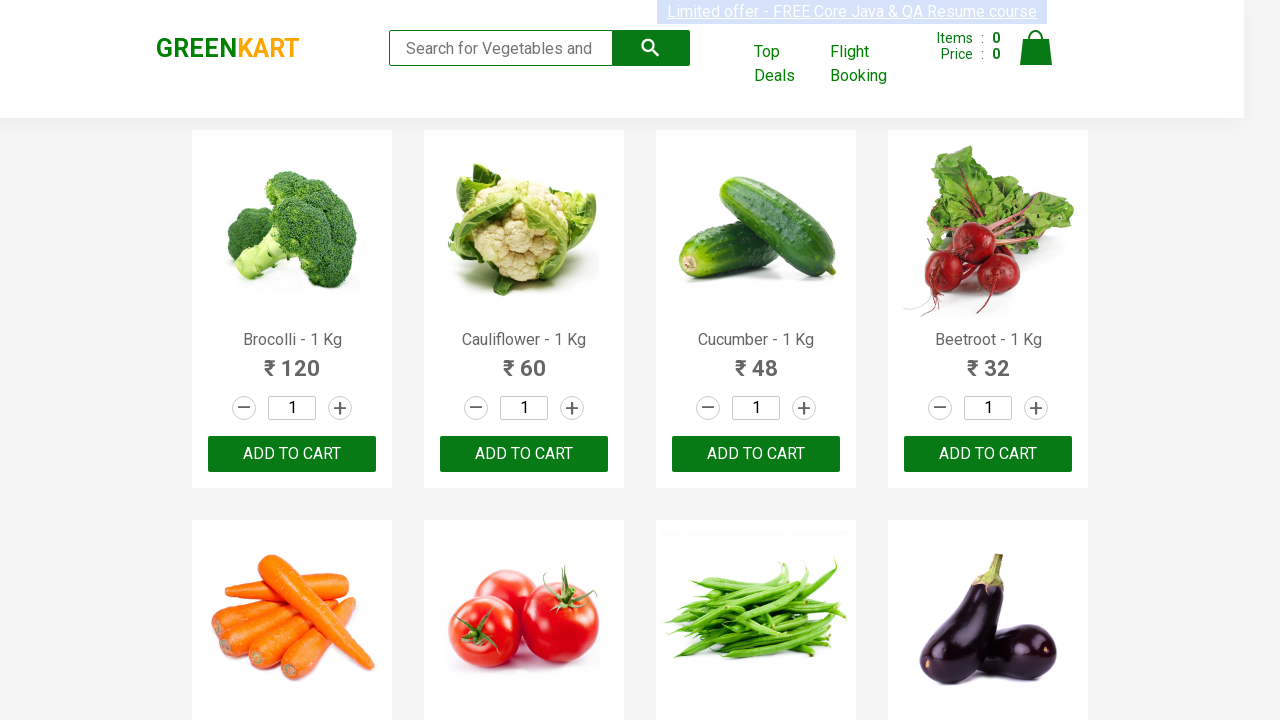

Located all product names on the page
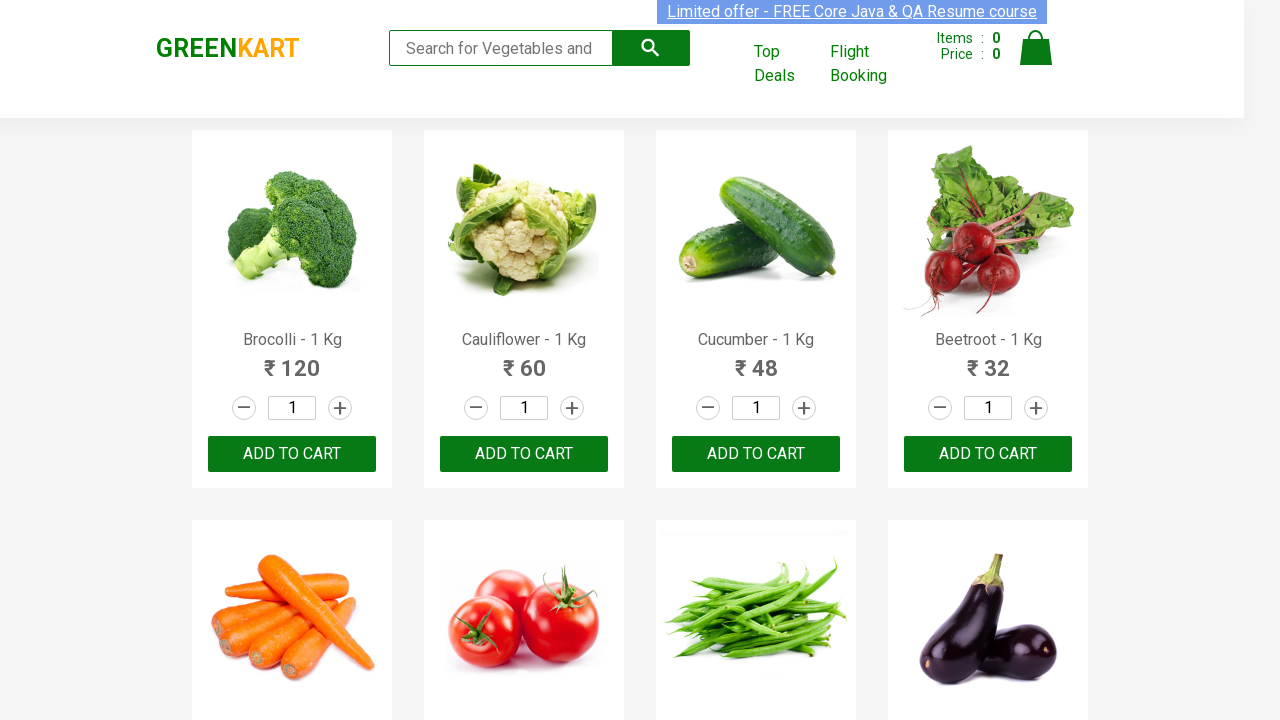

Added 'Brocolli' to cart at (292, 454) on xpath=//div[@class='product-action']/button >> nth=0
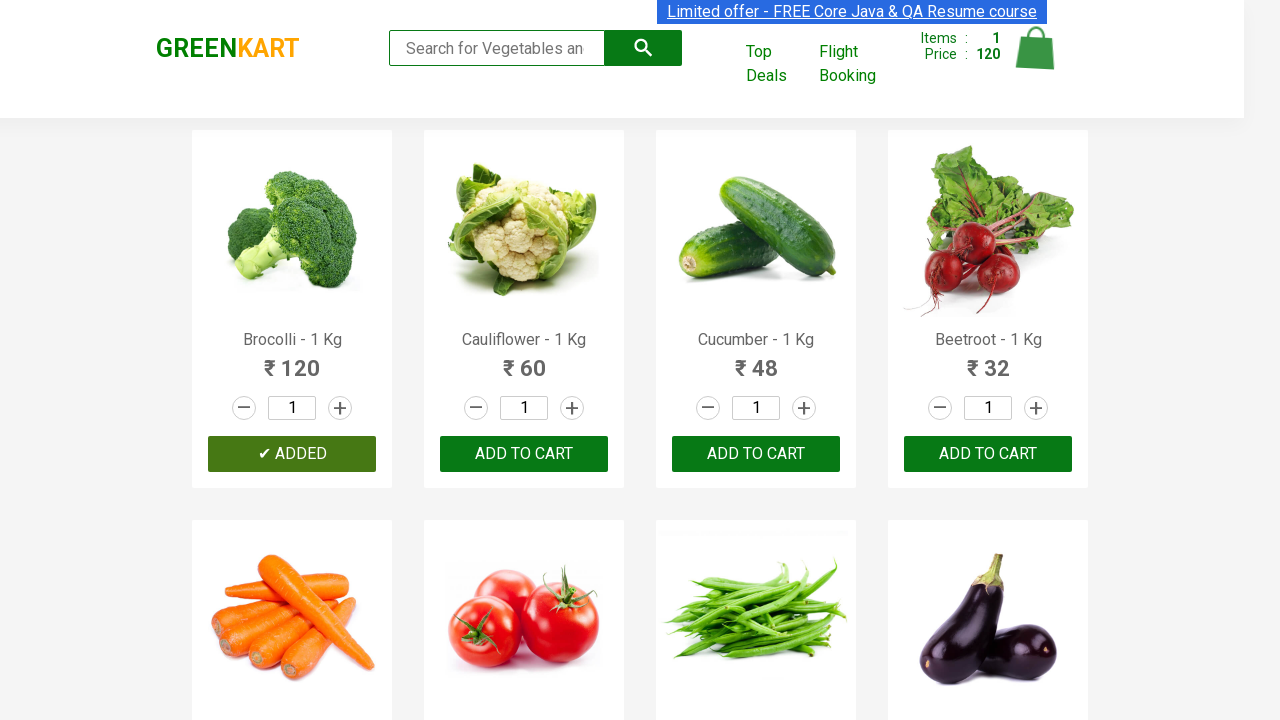

Added 'Cucumber' to cart at (756, 454) on xpath=//div[@class='product-action']/button >> nth=2
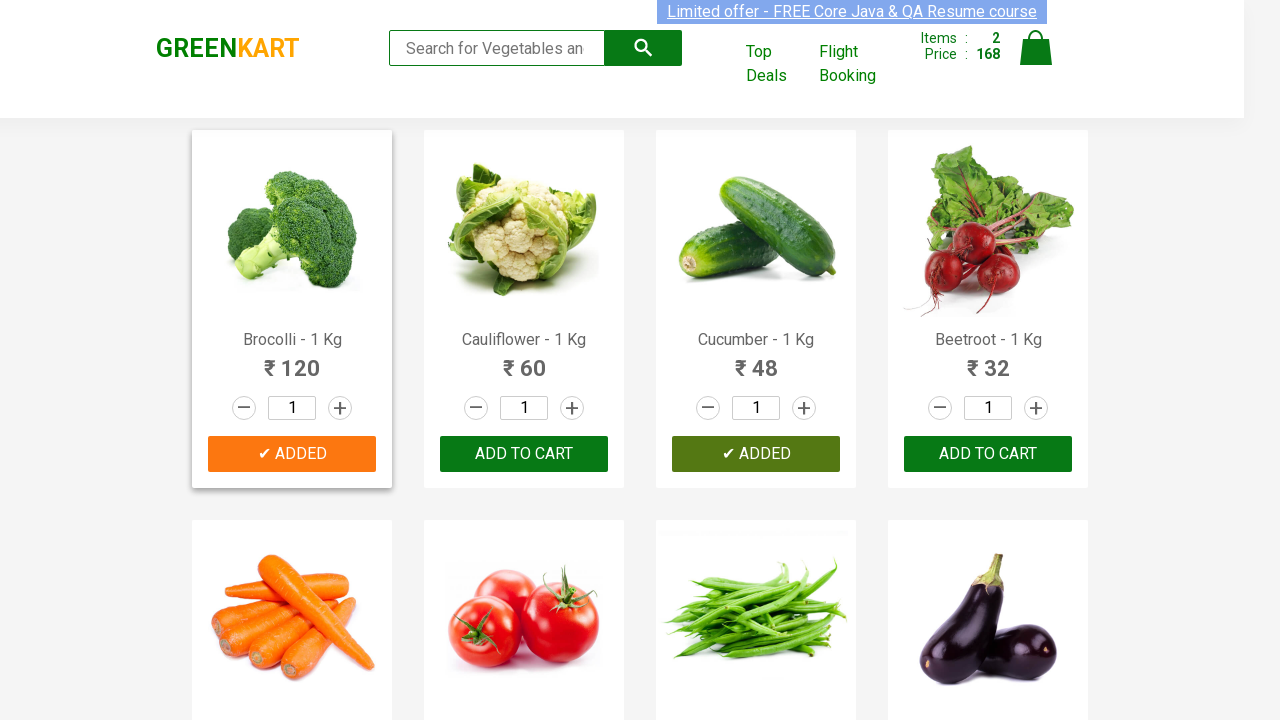

Clicked cart icon to view cart at (1036, 48) on img[alt='Cart']
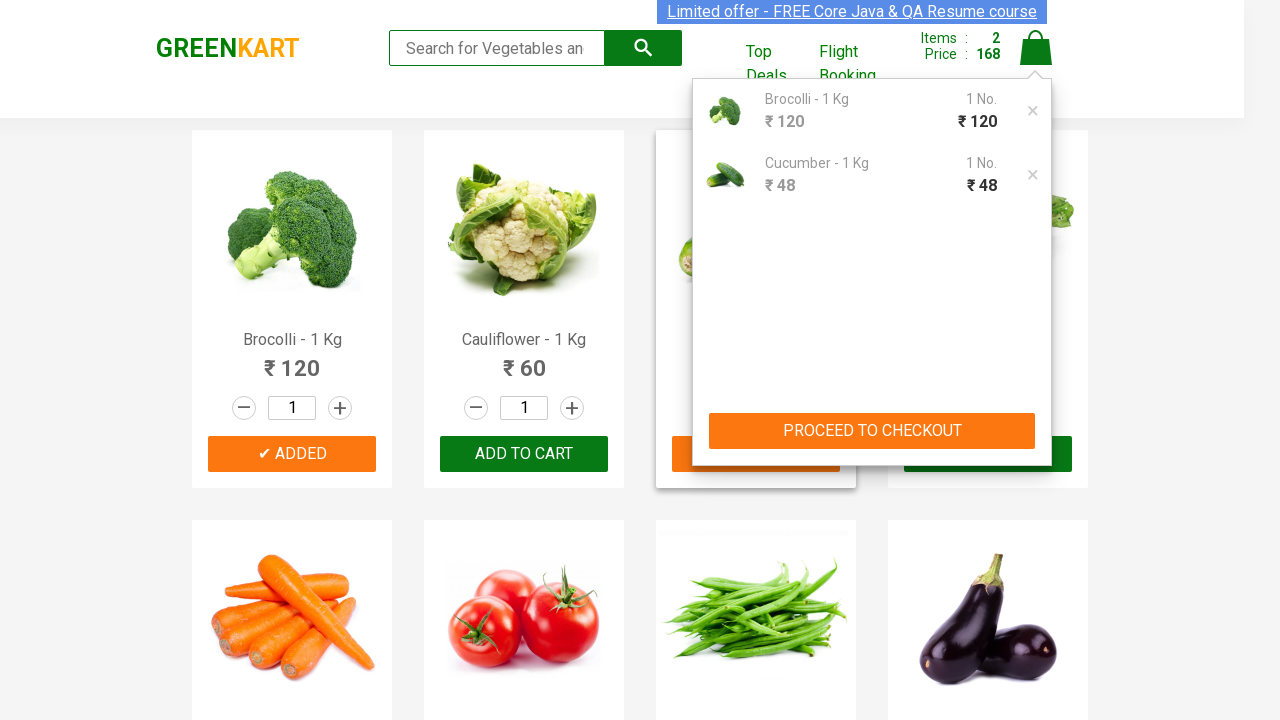

Clicked 'PROCEED TO CHECKOUT' button at (872, 431) on xpath=//button[contains(text(), 'PROCEED TO CHECKOUT')]
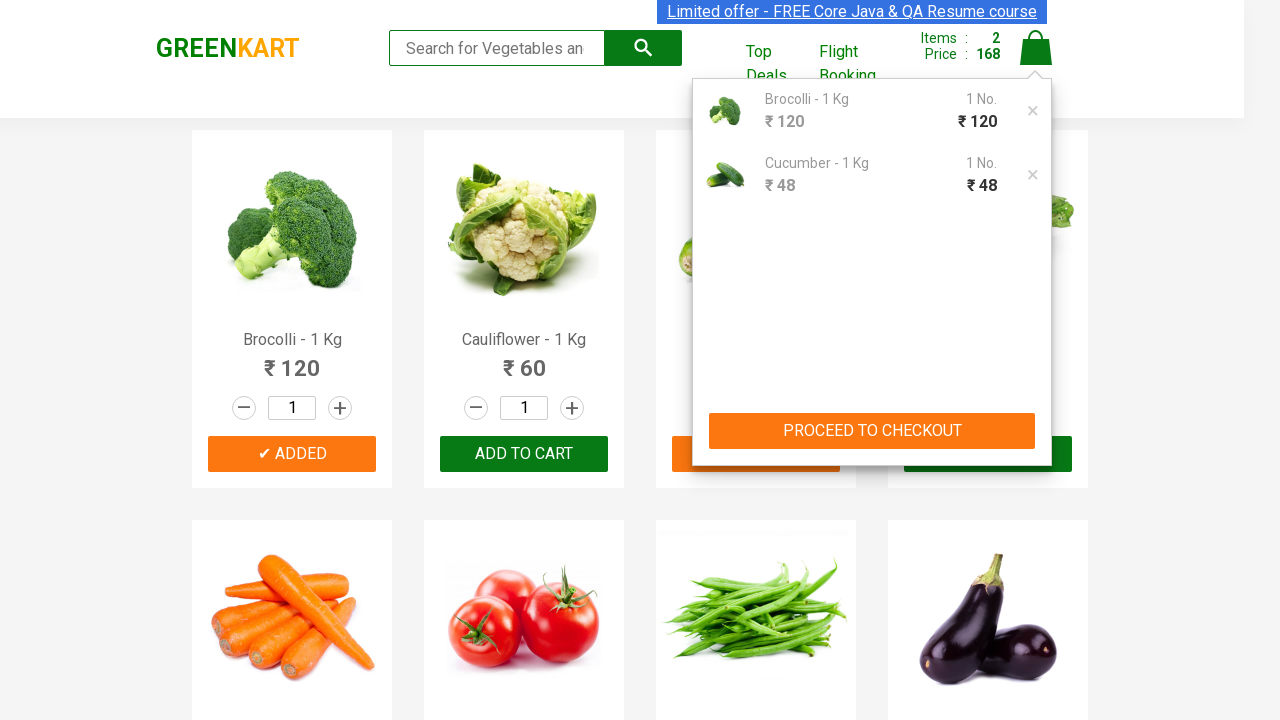

Promo code input field became visible
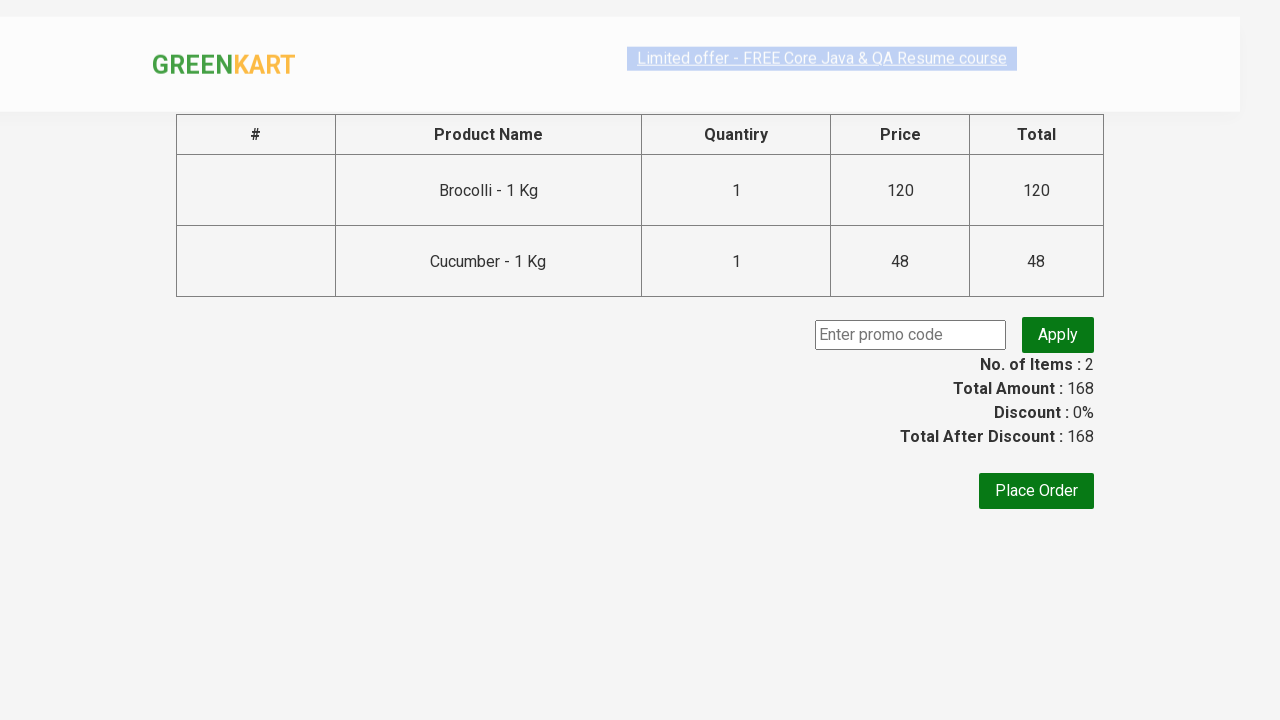

Entered promo code 'rahulshettyacademy' on input.promocode
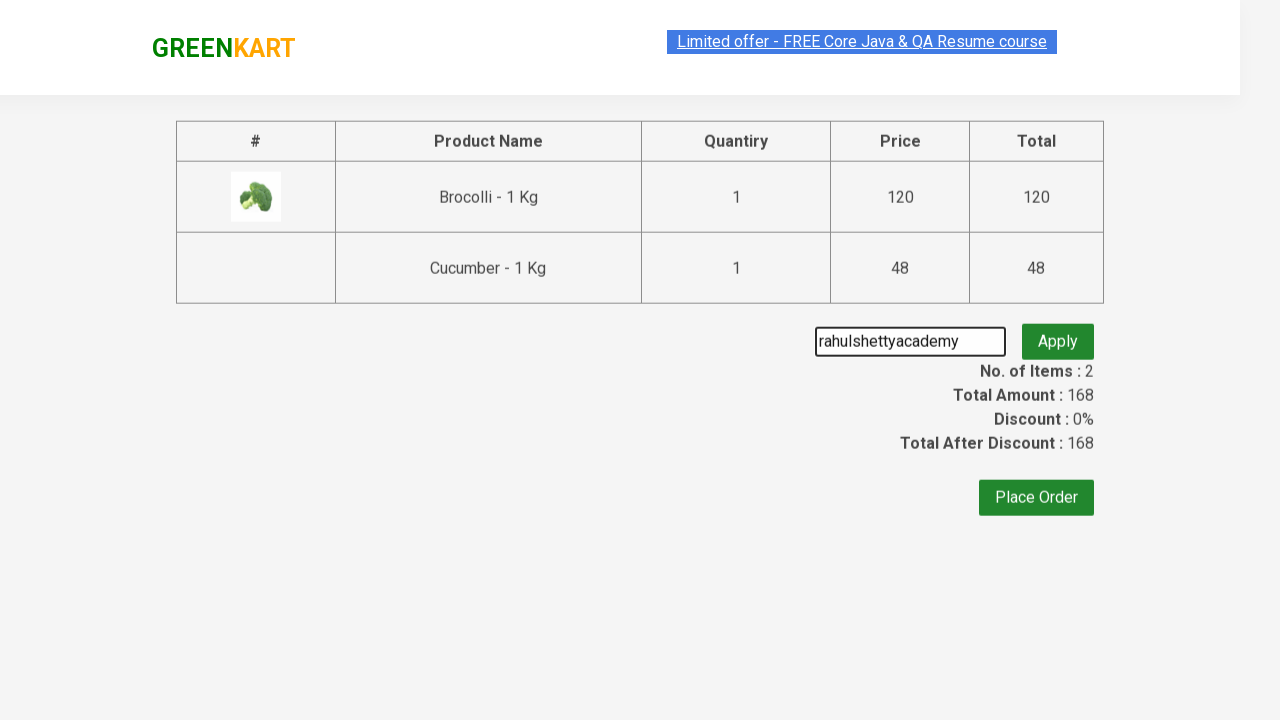

Clicked apply promo button at (1058, 335) on button.promobtn
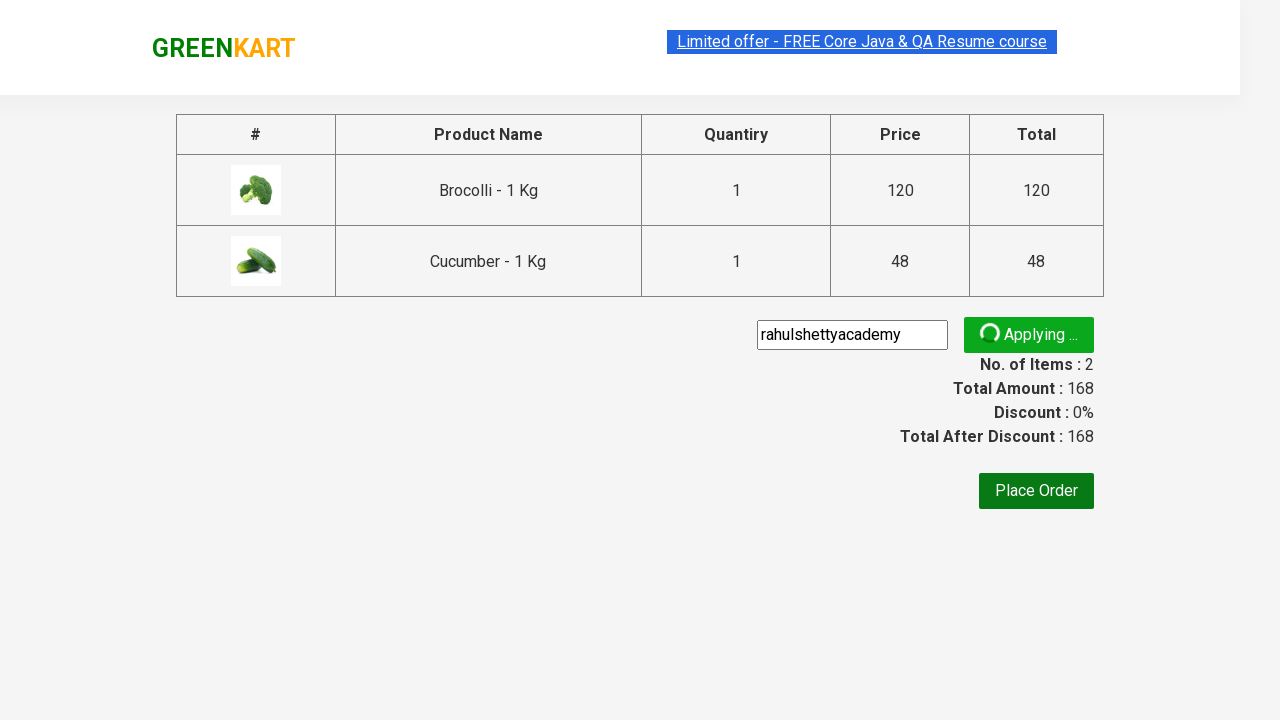

Promo success message appeared
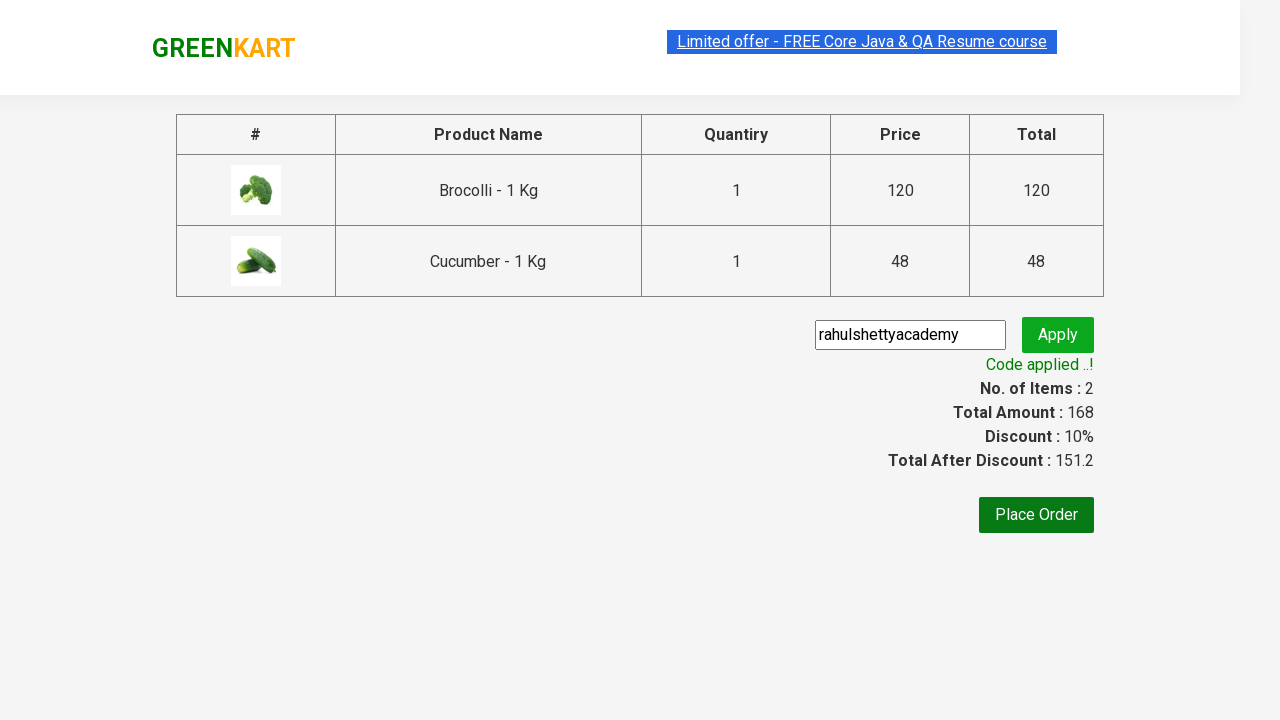

Verified promo code was successfully applied with message 'Code applied ..!'
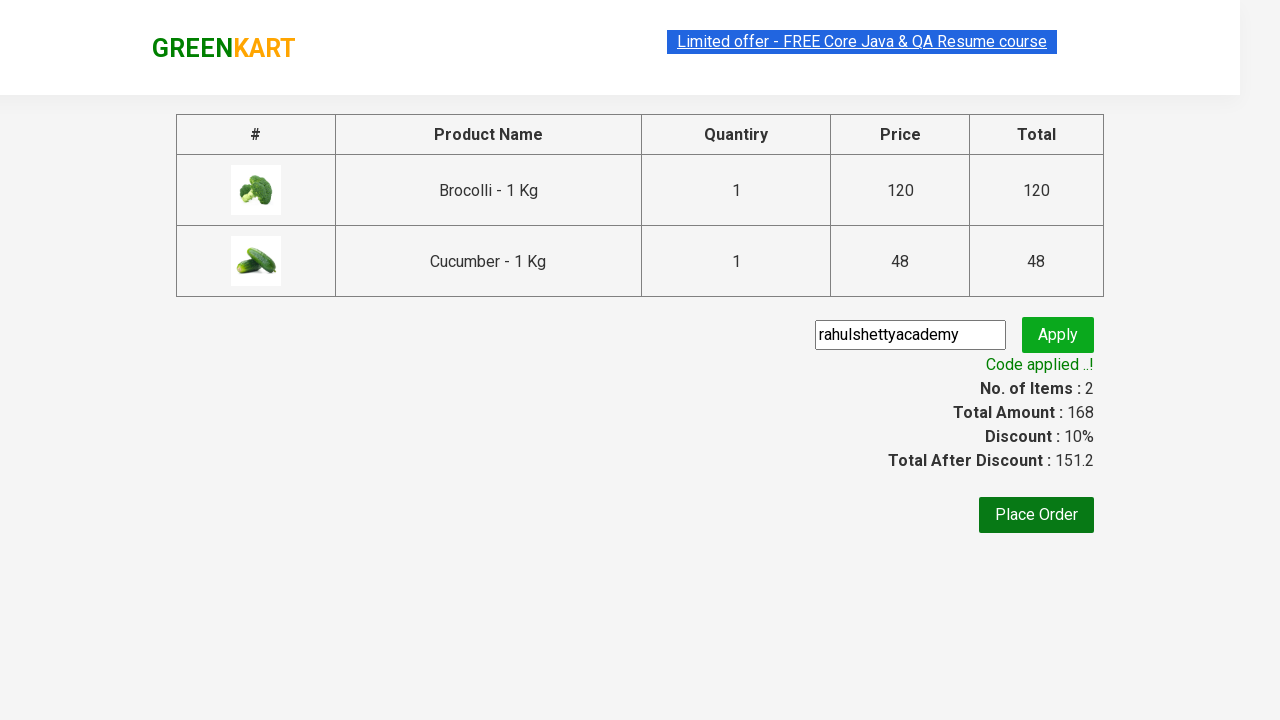

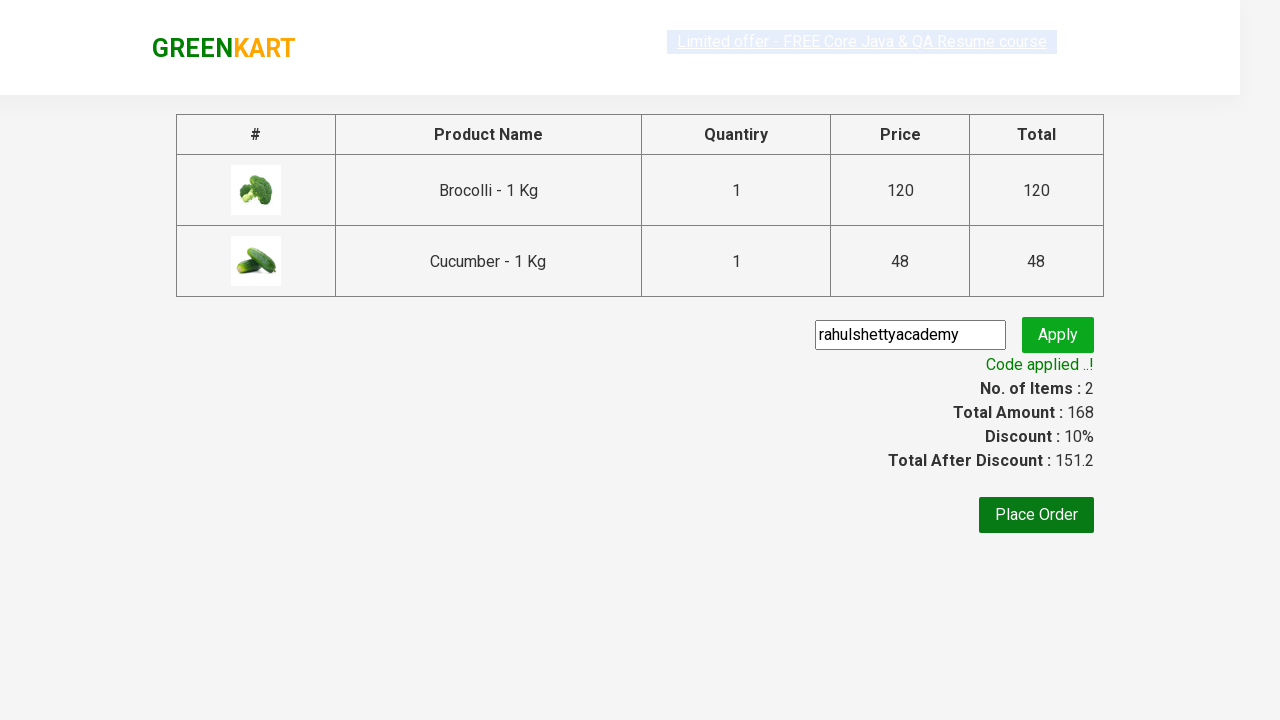